Tests various UI controls on a practice page including dropdown selection, radio button clicks, and checkbox interactions without performing actual login

Starting URL: https://rahulshettyacademy.com/loginpagePractise/

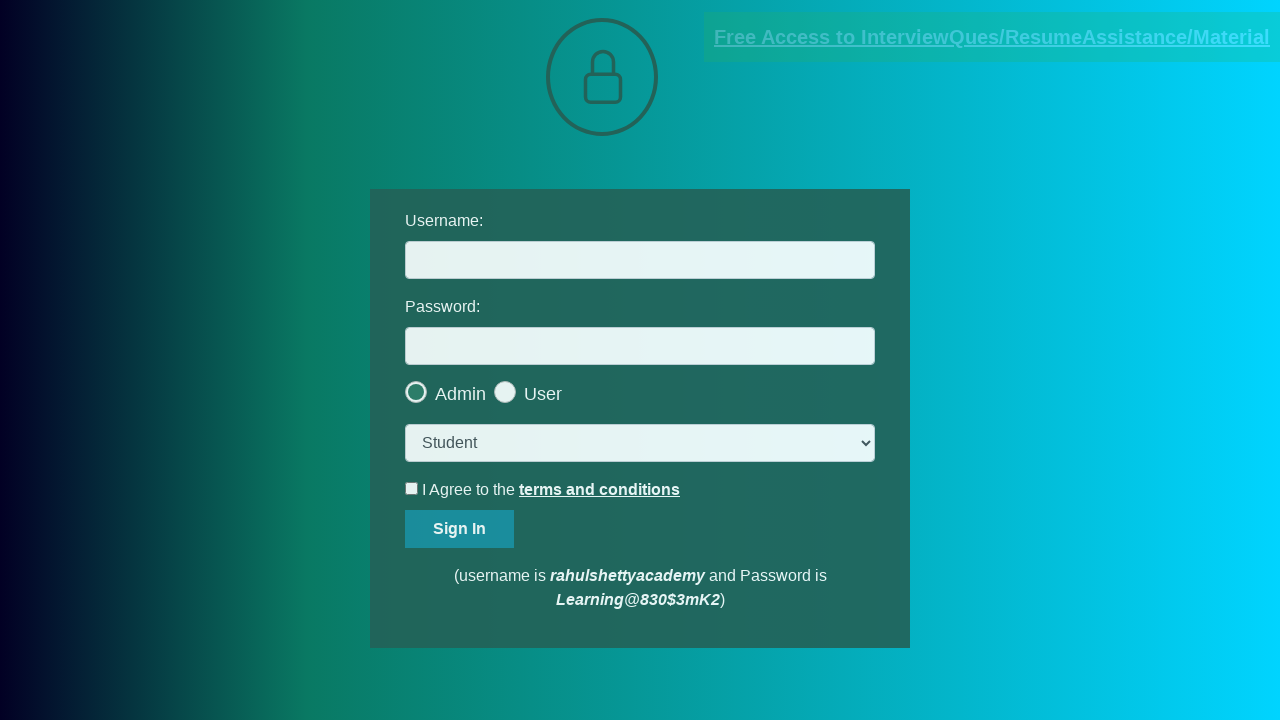

Selected 'consult' option from dropdown on select.form-control
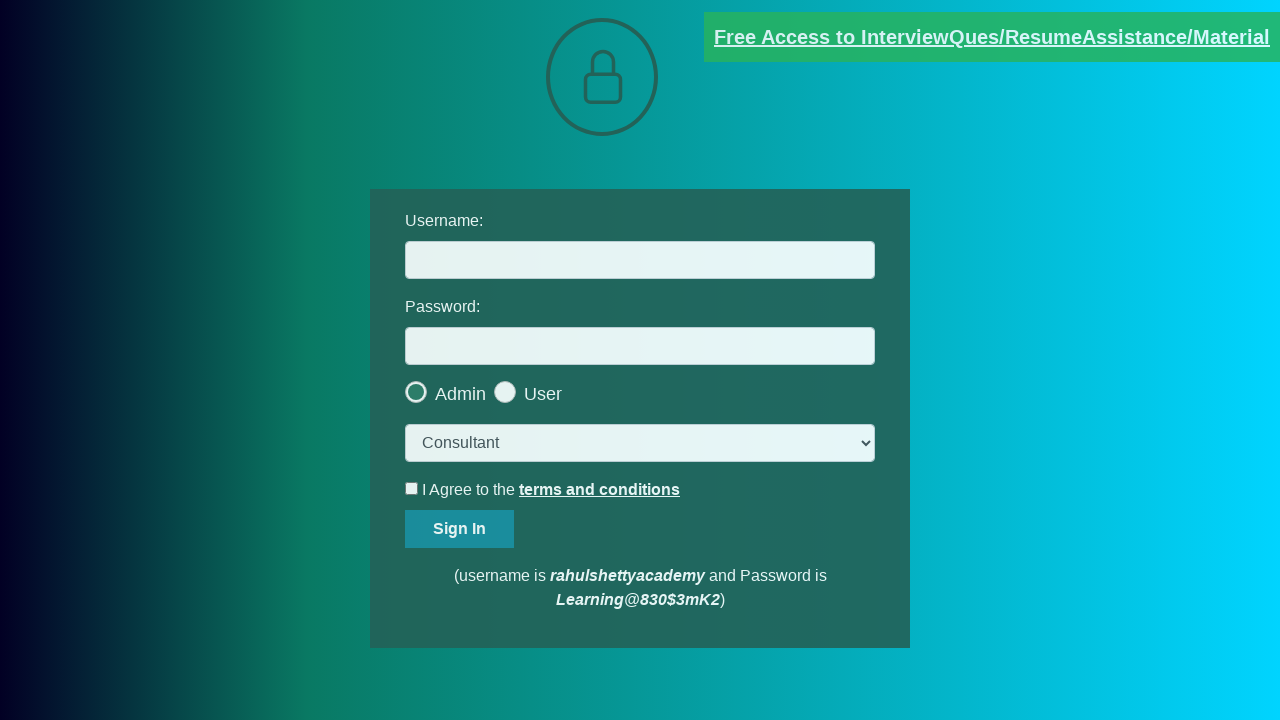

Clicked second radio button at (543, 394) on .radiotextsty >> nth=1
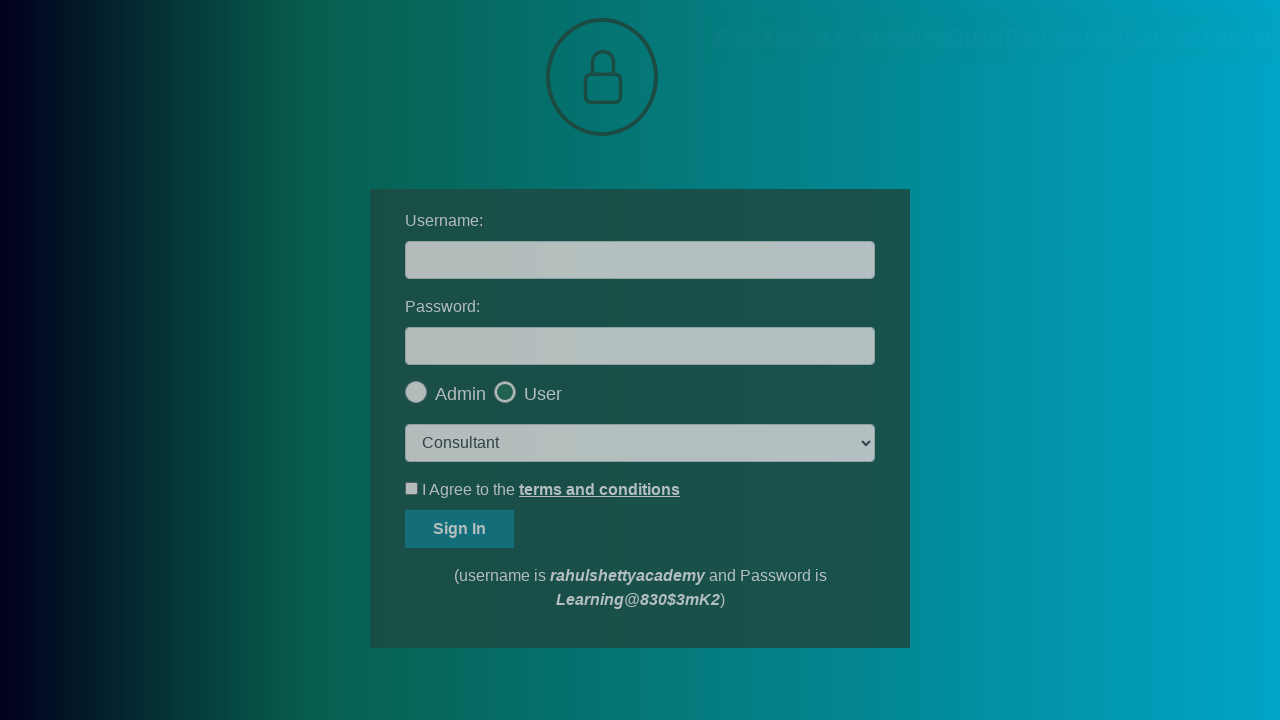

Clicked okay button on popup at (698, 144) on #okayBtn
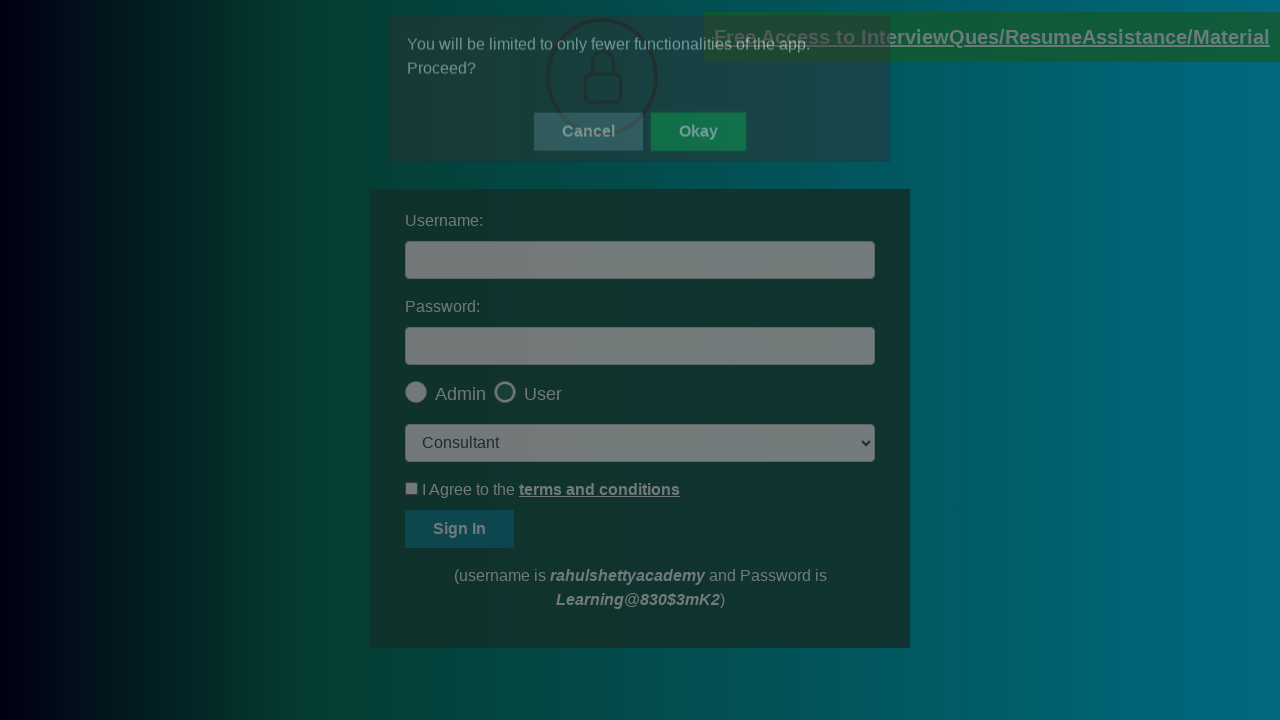

Clicked checkbox to check it at (412, 488) on #terms
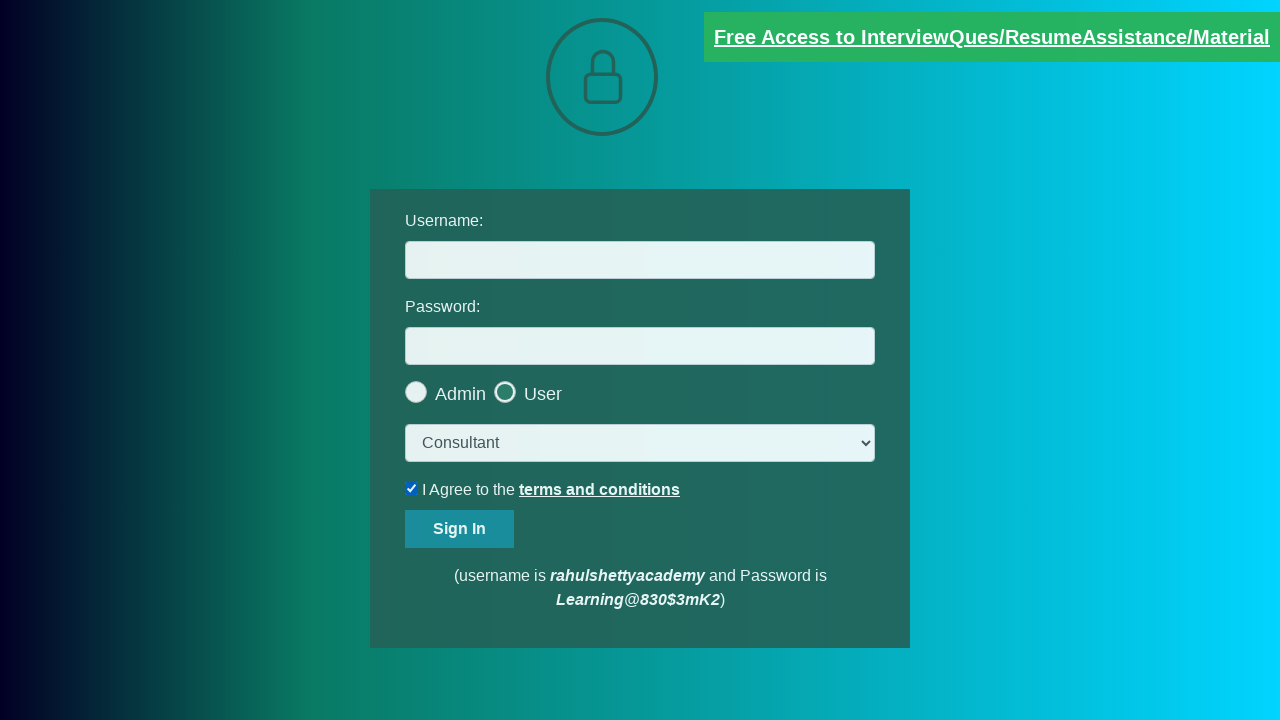

Unchecked the checkbox at (412, 488) on #terms
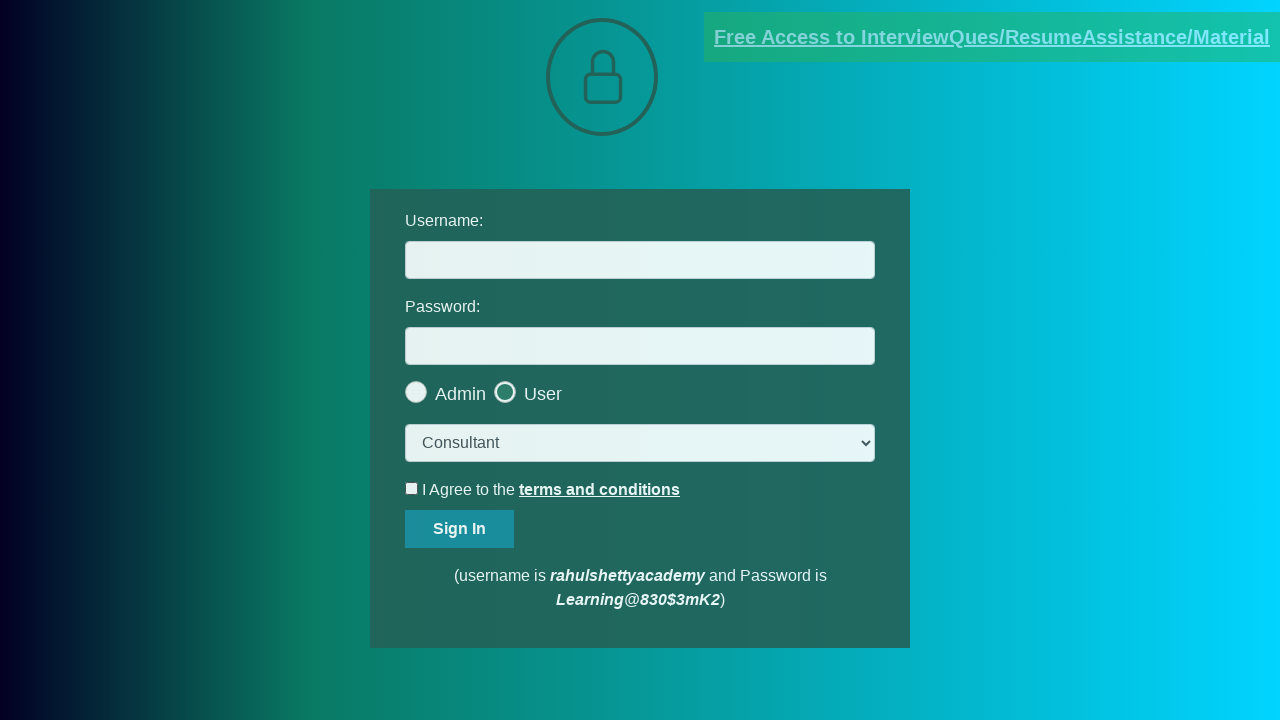

Verified document link is visible
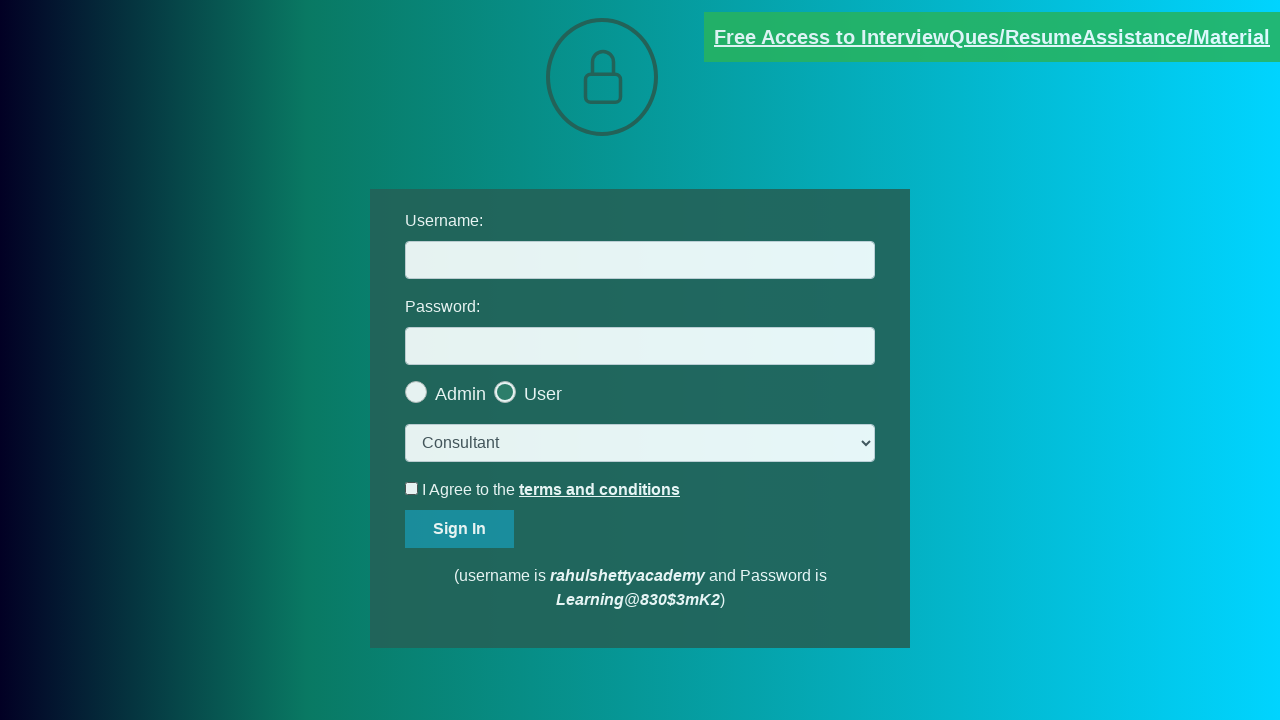

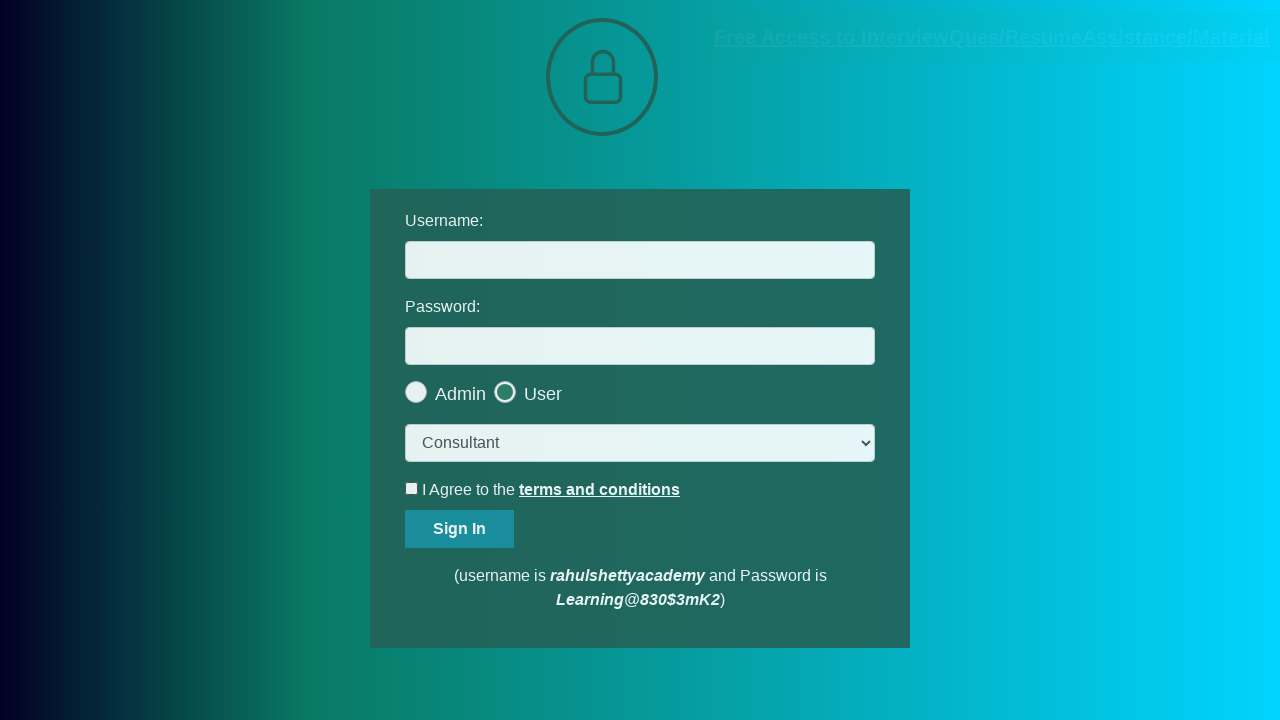